Tests window/tab switching functionality by clicking a link that opens a new window and verifying the new window's title

Starting URL: http://the-internet.herokuapp.com/windows

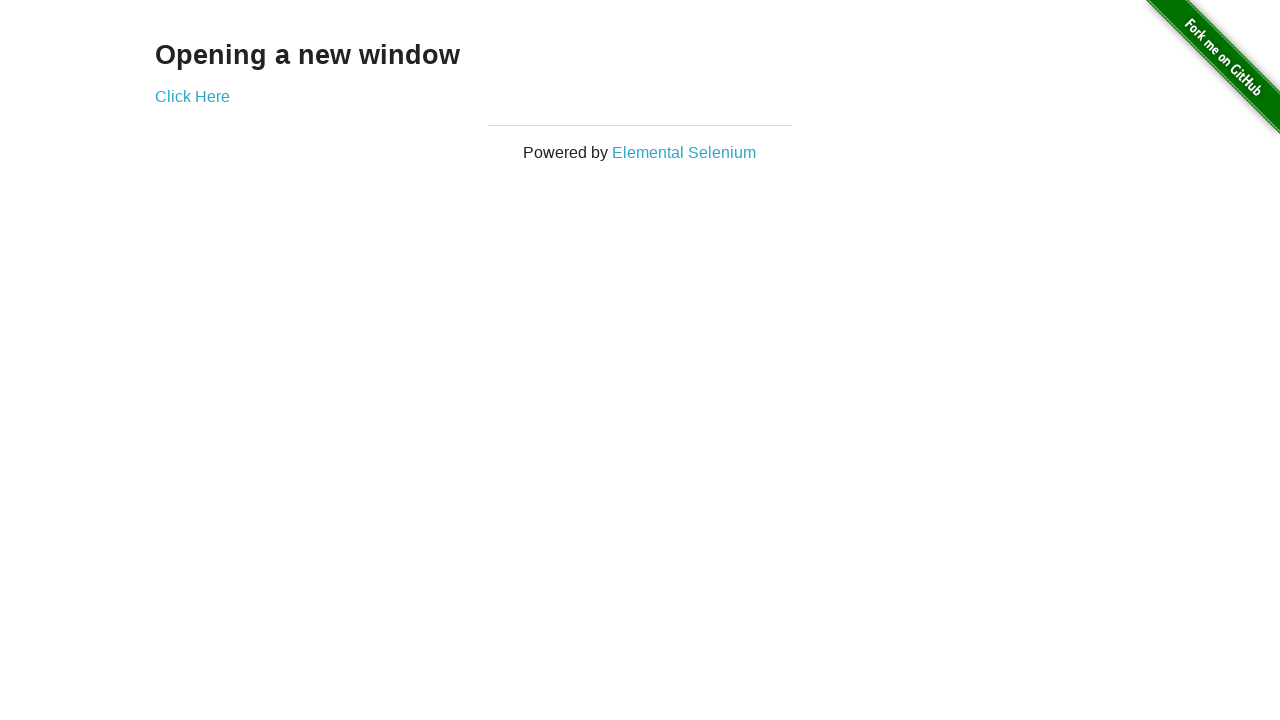

Clicked 'Click Here' link to open new window at (192, 96) on text=Click Here
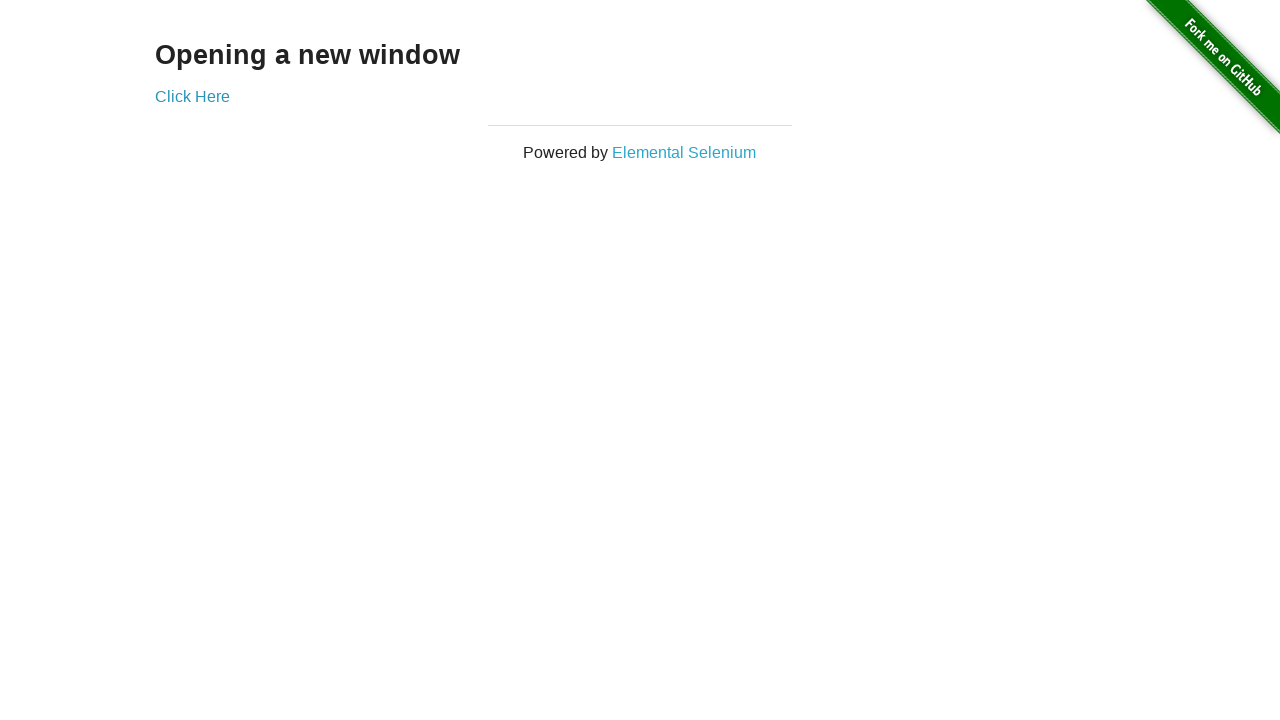

Waited 1000ms for new window to open
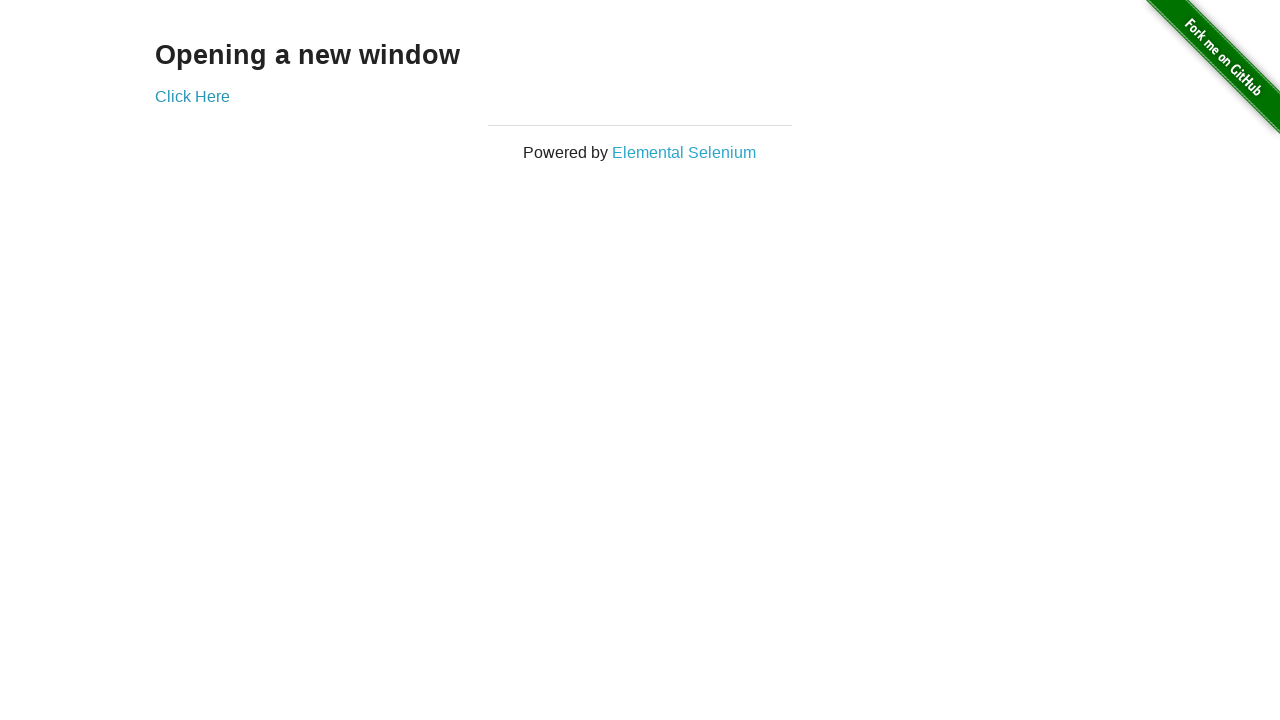

Retrieved all open pages/windows from context
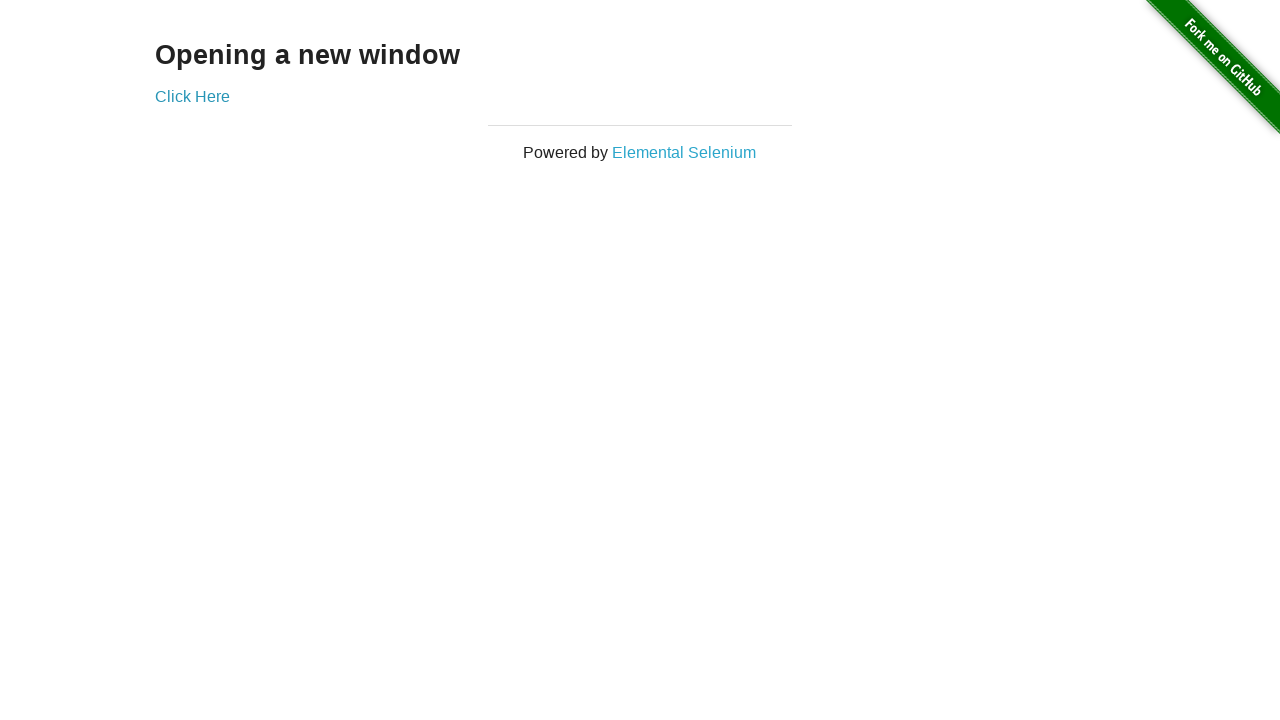

Switched to the new window (last opened page)
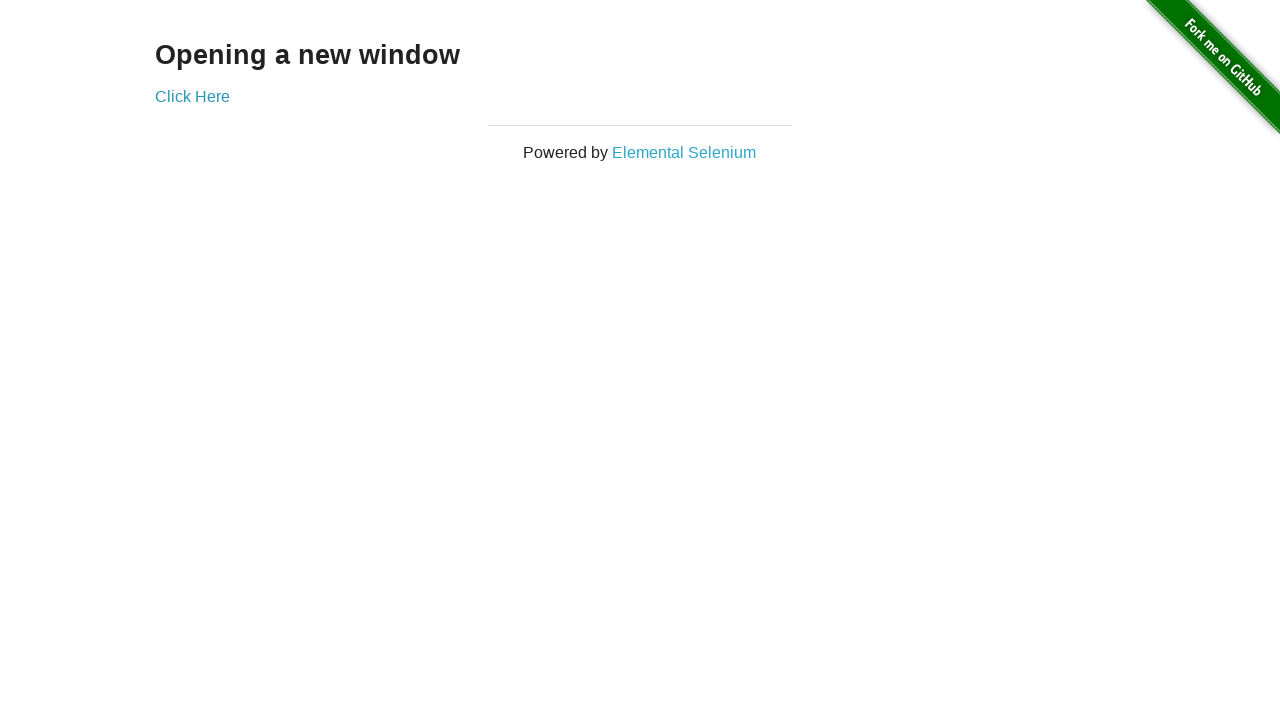

Waited for new window to fully load
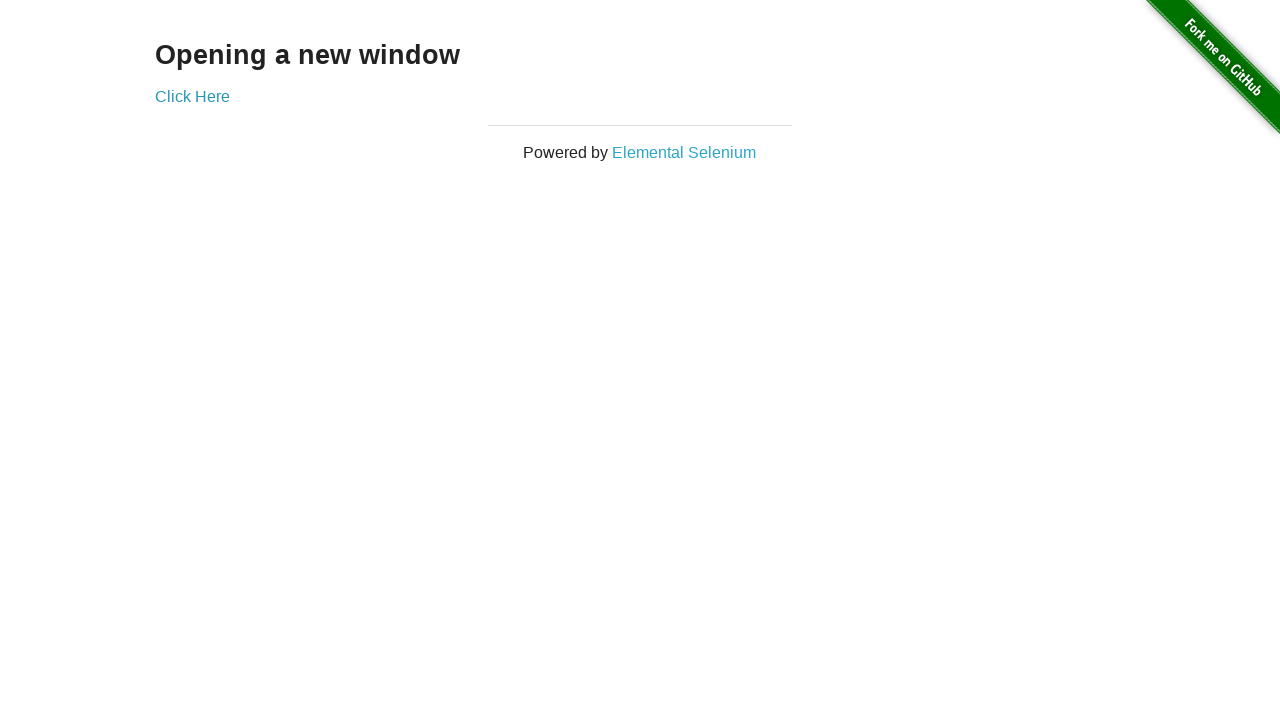

Verified new window title is 'New Window'
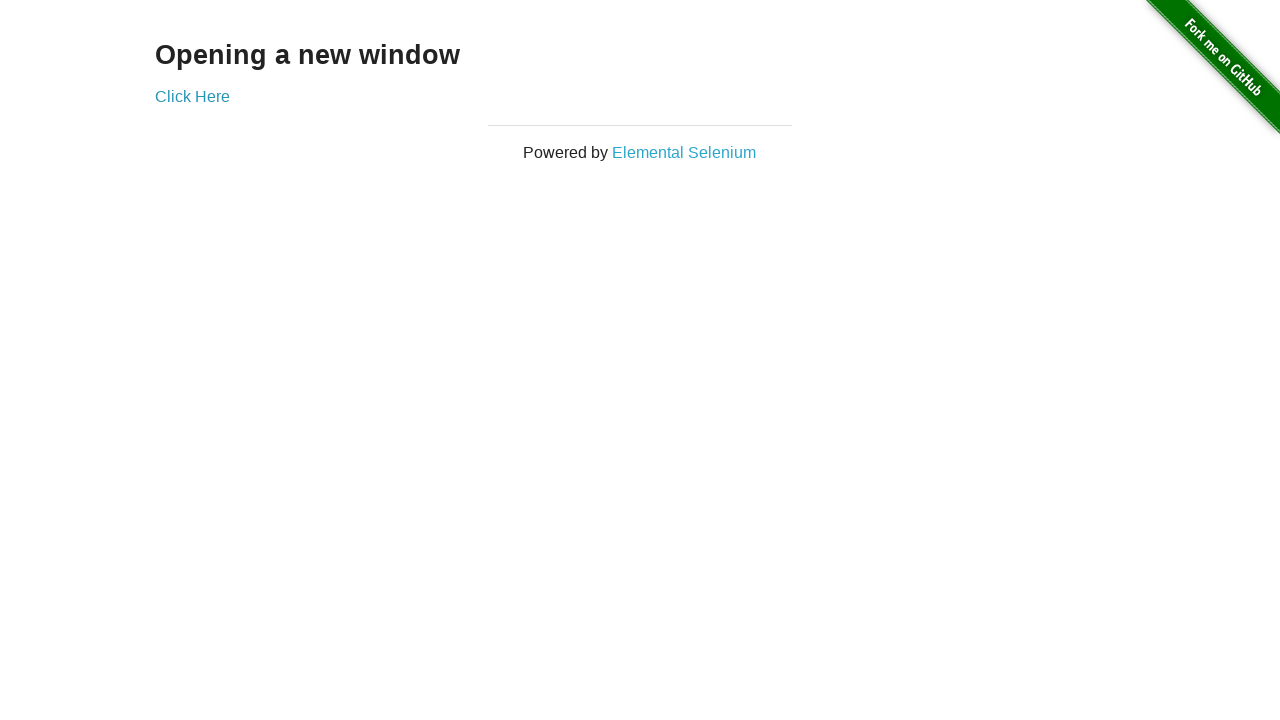

Verified new window title is not 'The Internet'
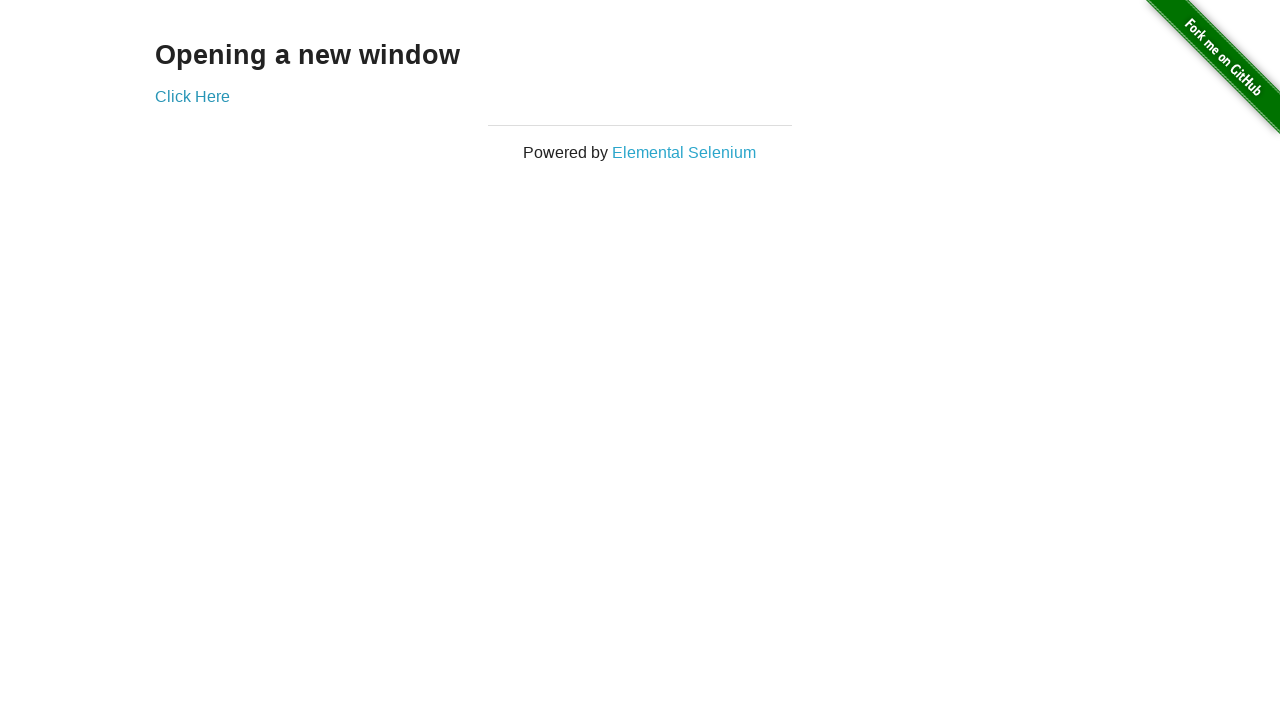

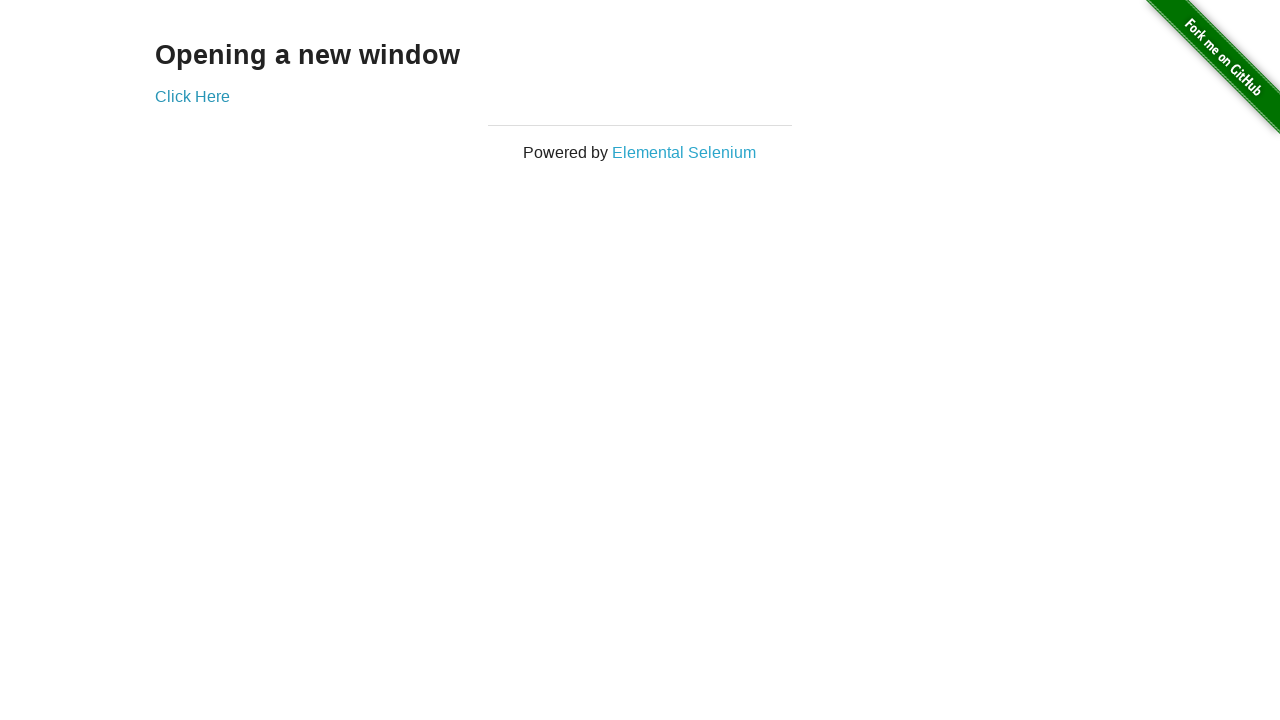